Tests opening a new browser window by navigating to a page, opening a new window, navigating to another page in the new window, and verifying there are 2 windows open

Starting URL: https://the-internet.herokuapp.com/windows

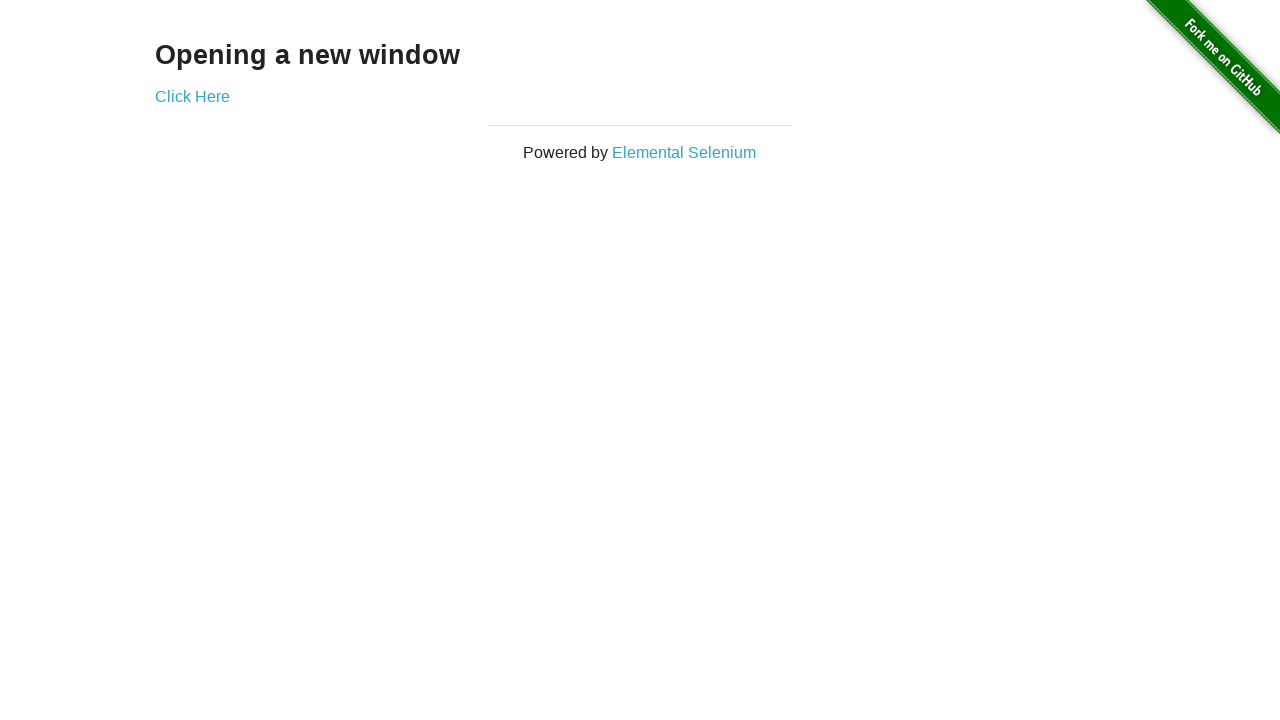

Opened a new browser window/page
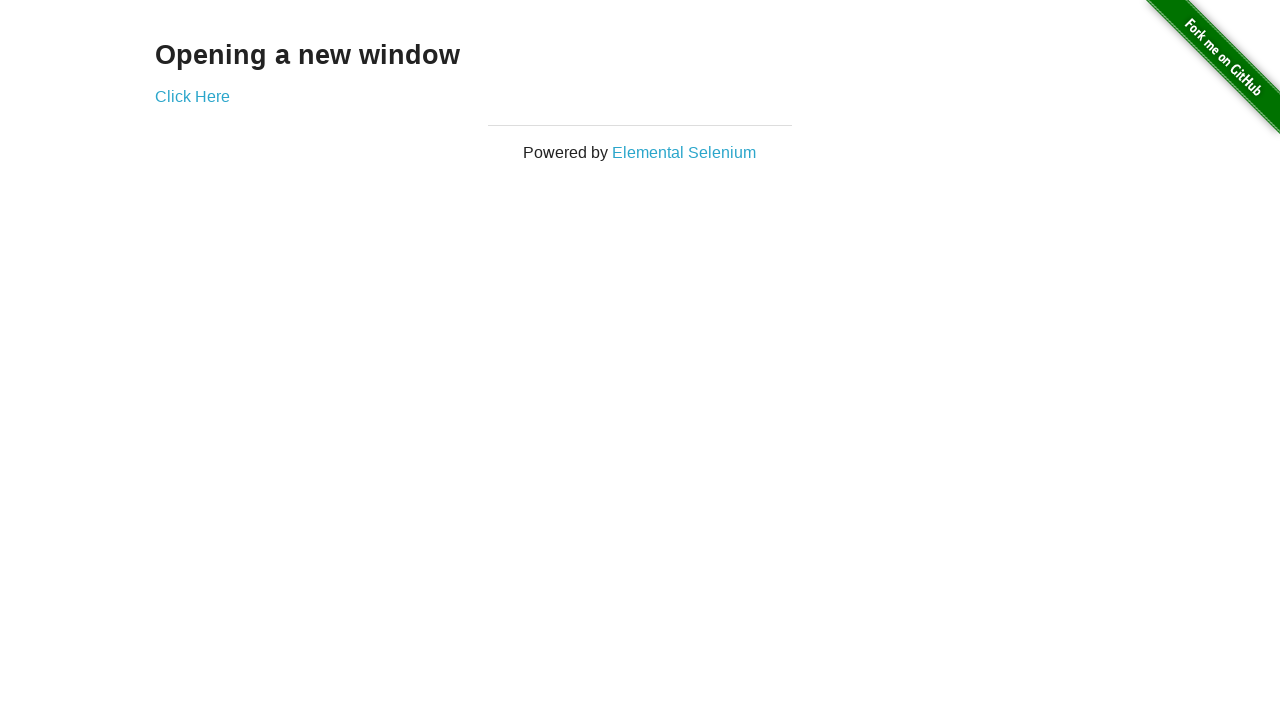

Navigated to typos page in new window
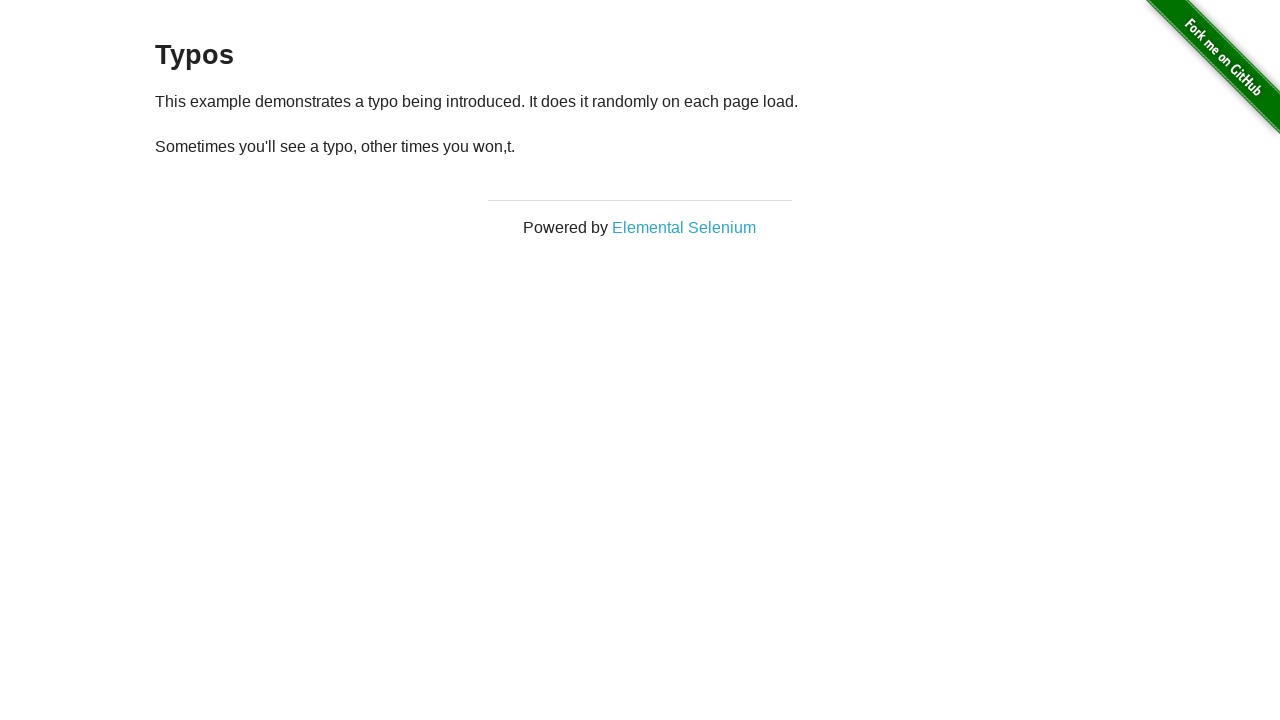

Verified 2 windows are open
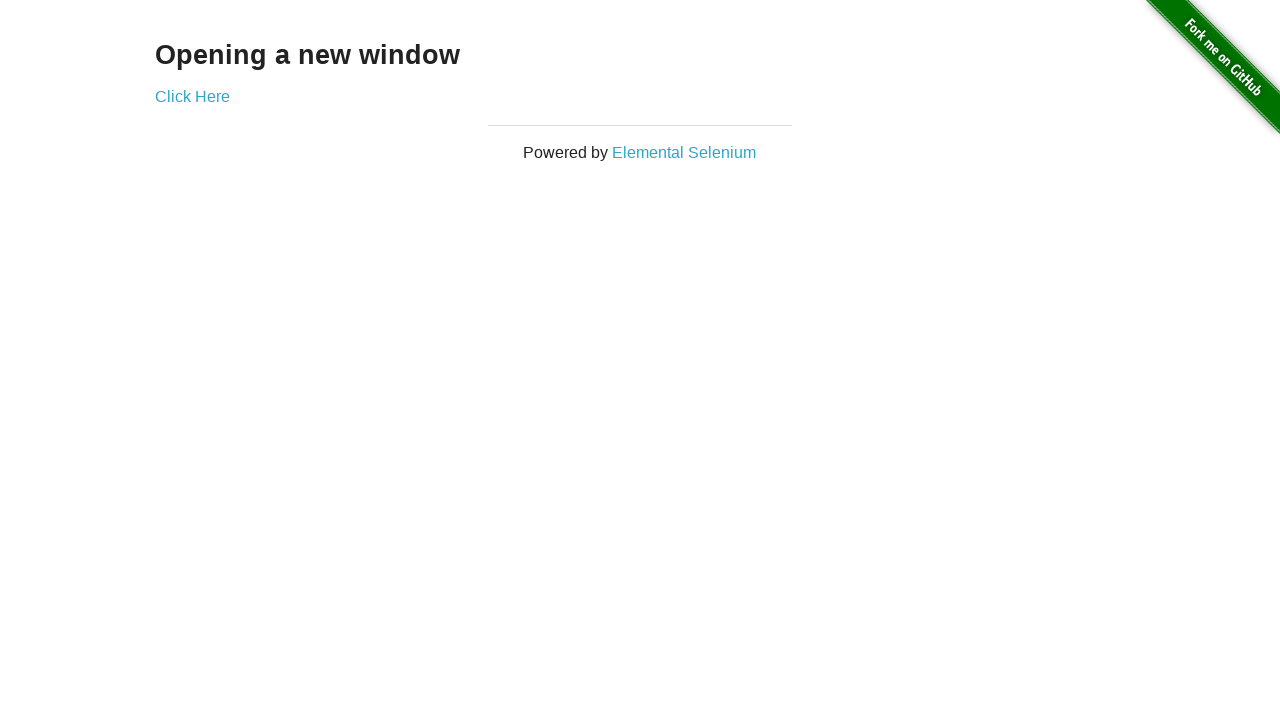

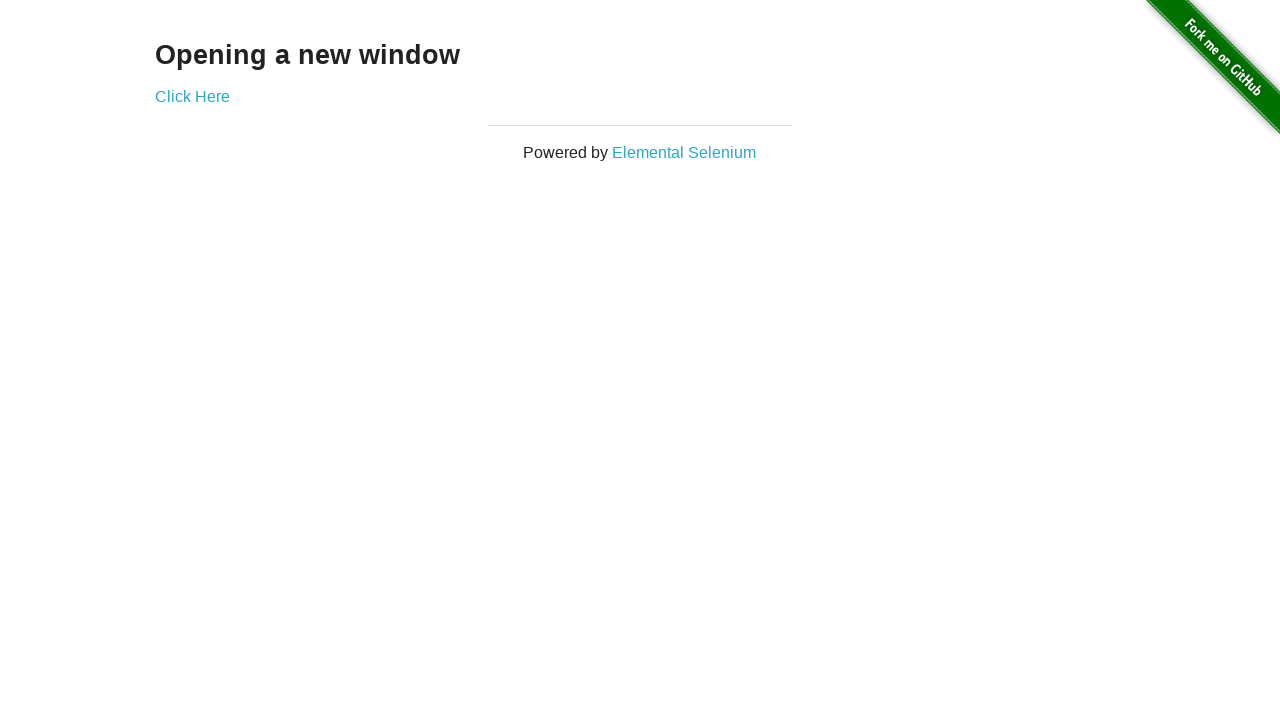